Tests interaction with a hidden button that becomes visible, then clicks it to trigger an alert

Starting URL: https://igorsmasc.github.io/praticando_waits/

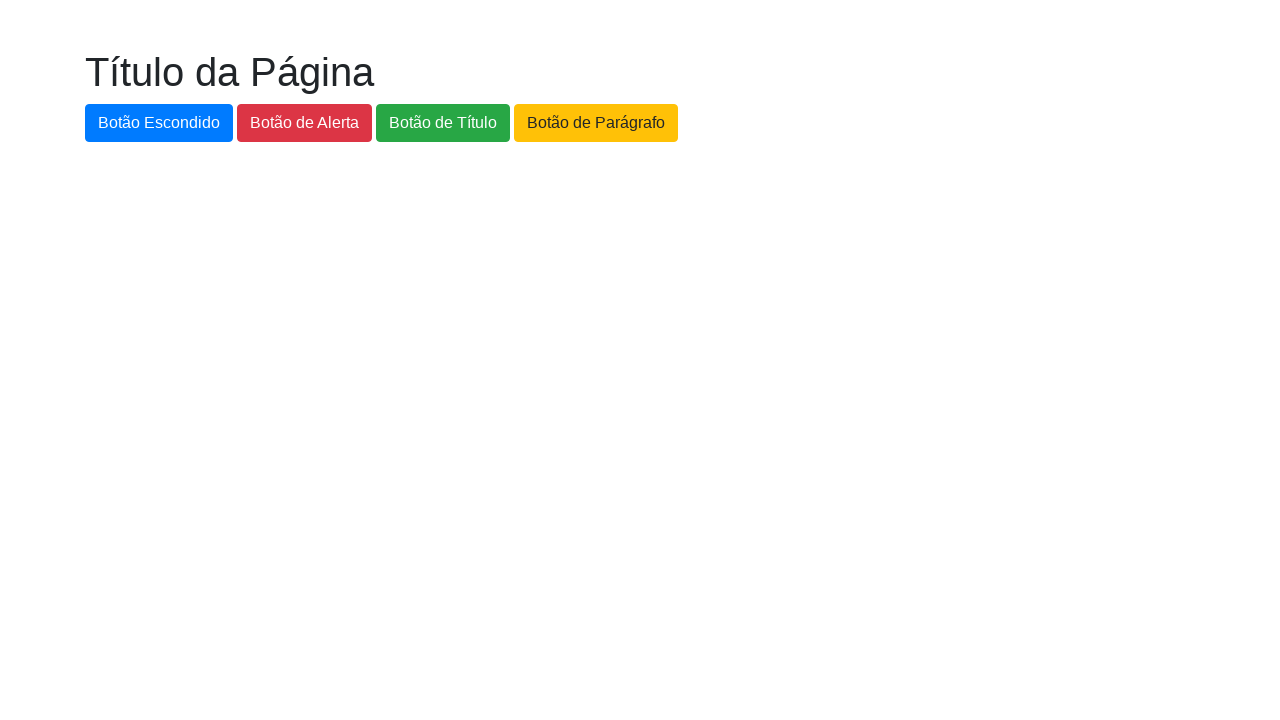

Waited for hidden button to become visible
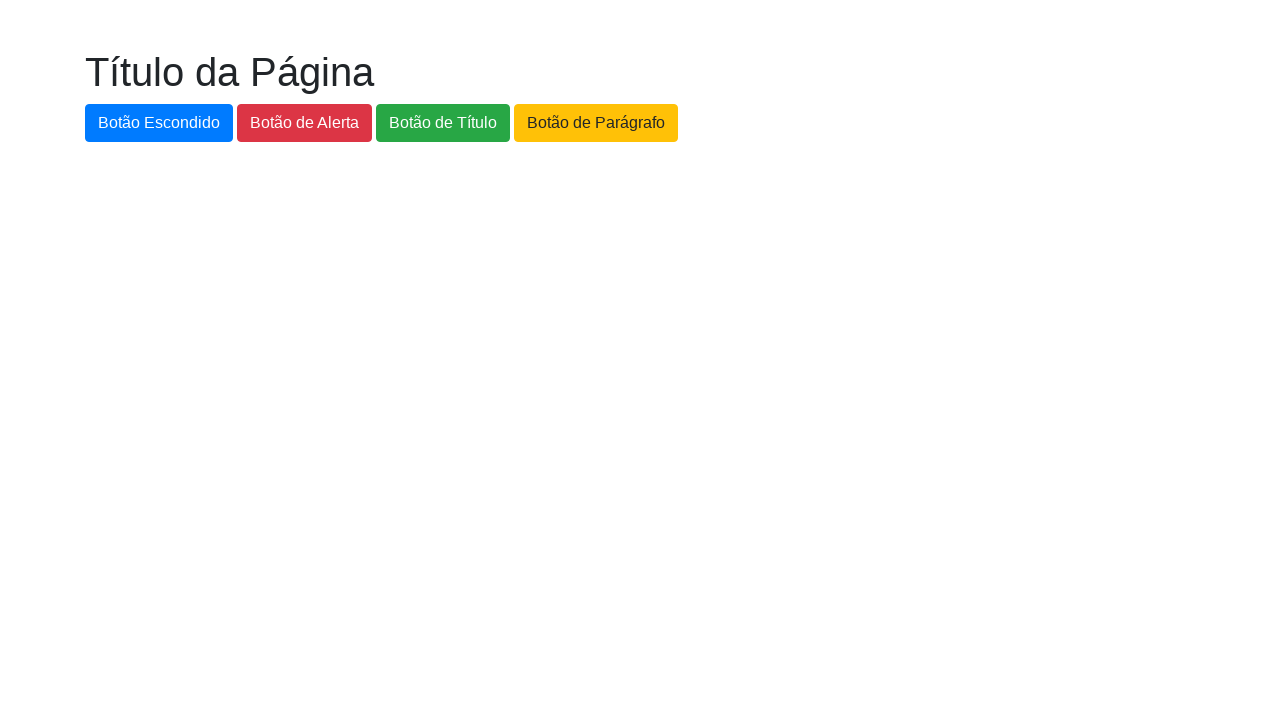

Clicked the now-visible hidden button at (159, 123) on #botao-escondido
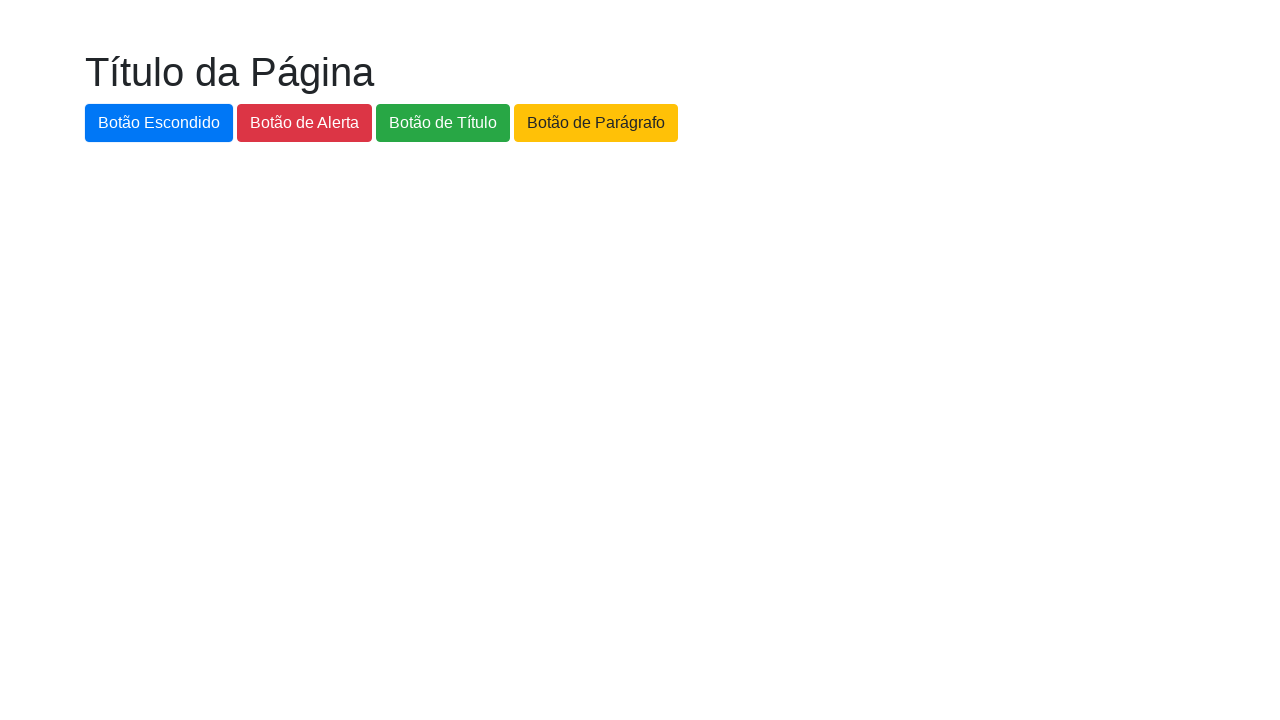

Set up handler to accept alert dialog
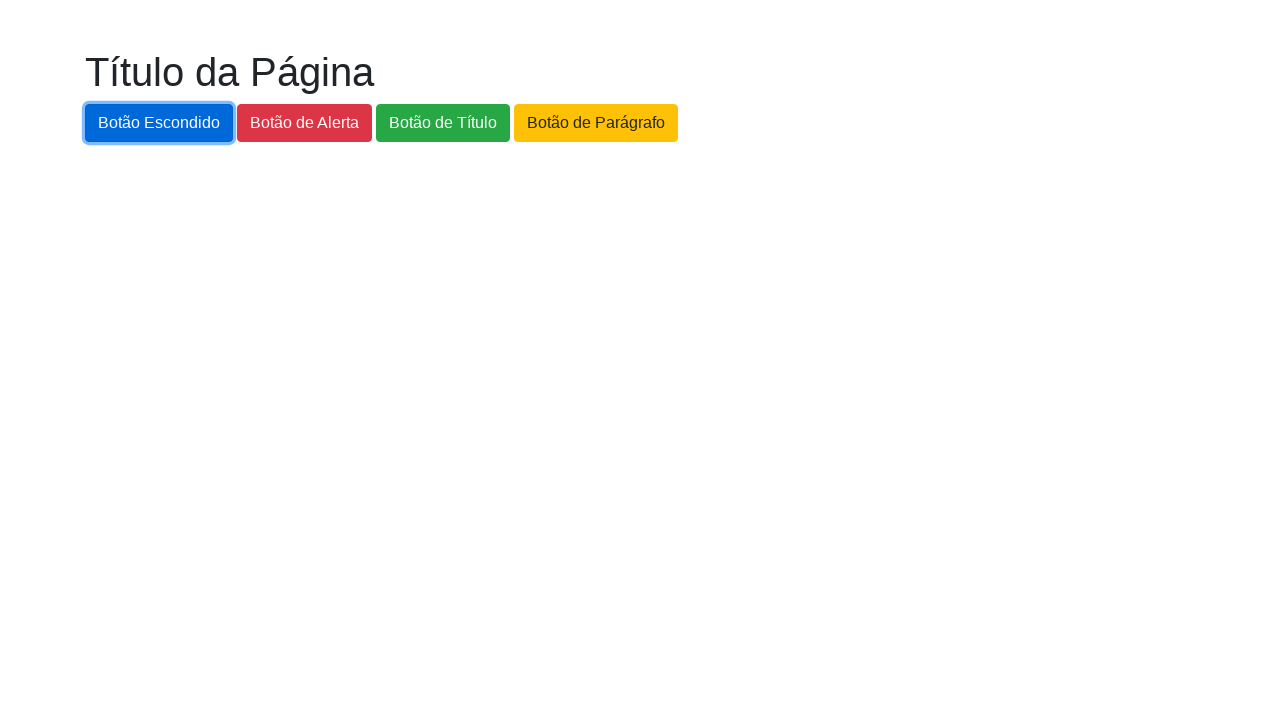

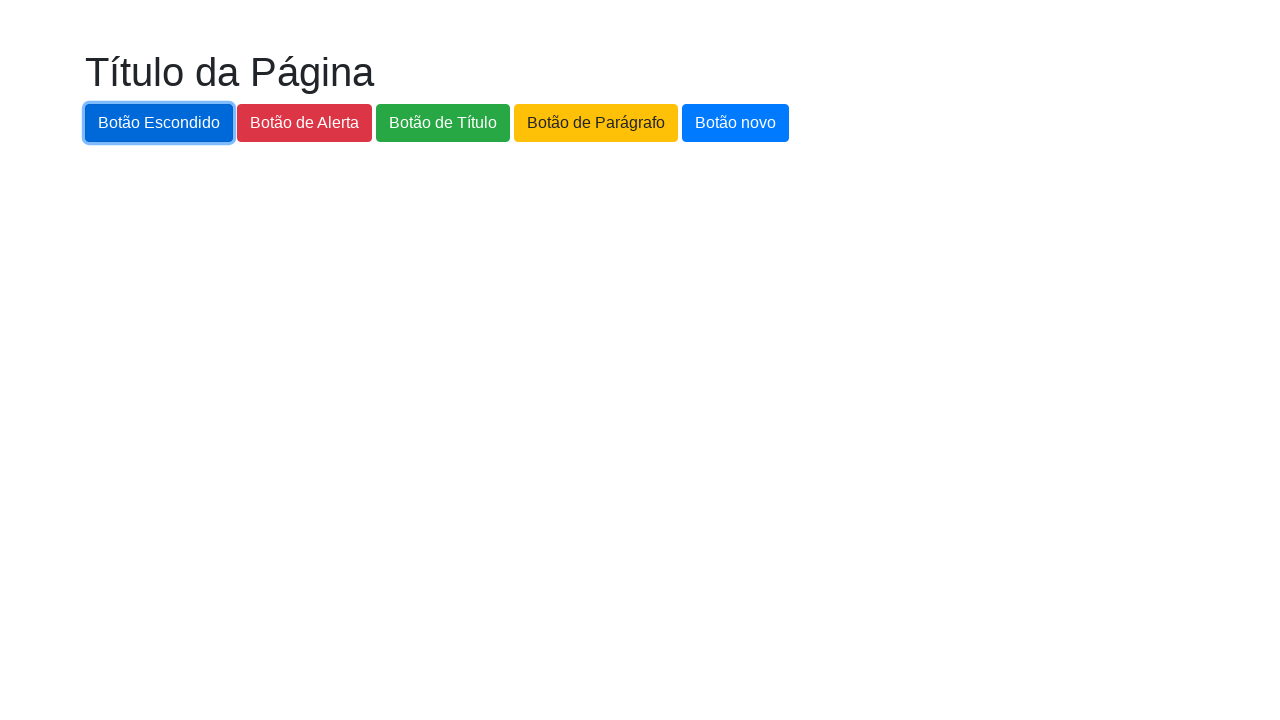